Tests clicking on a "Visit Site" link that may open in a popup or same tab, and verifies navigation behavior

Starting URL: https://winvinaya.com/

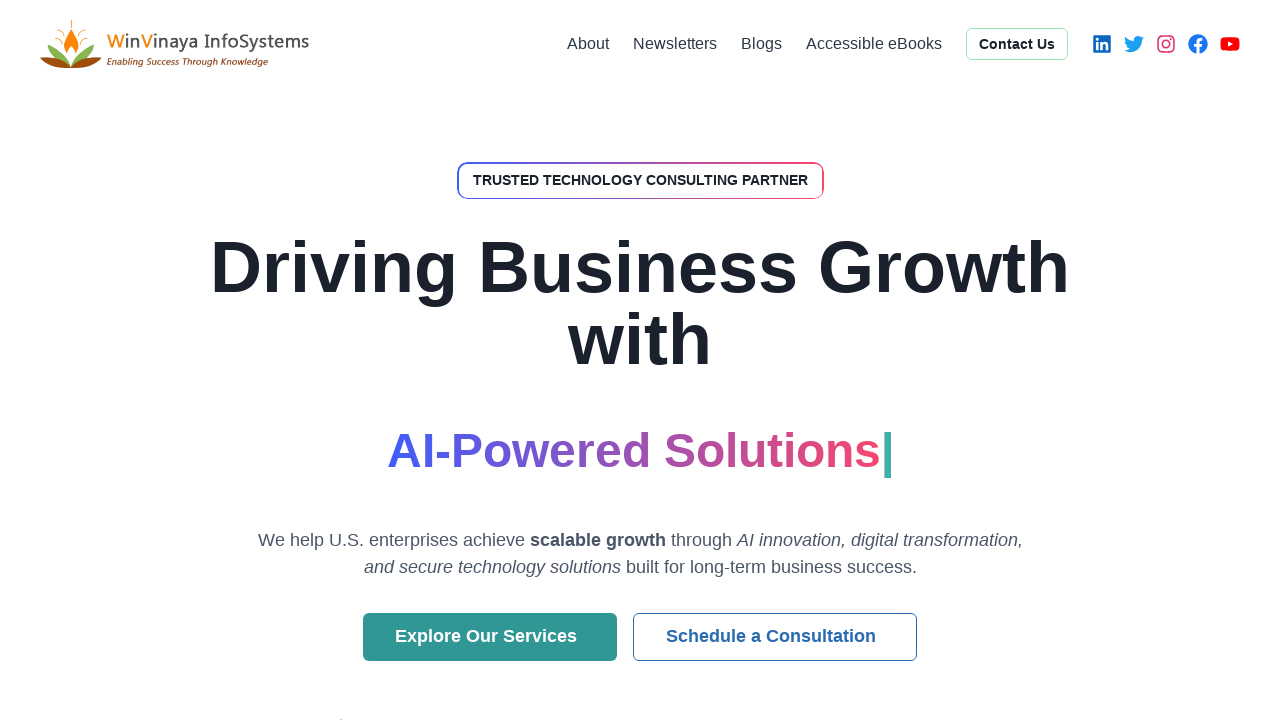

Located the 'Visit Site' link element
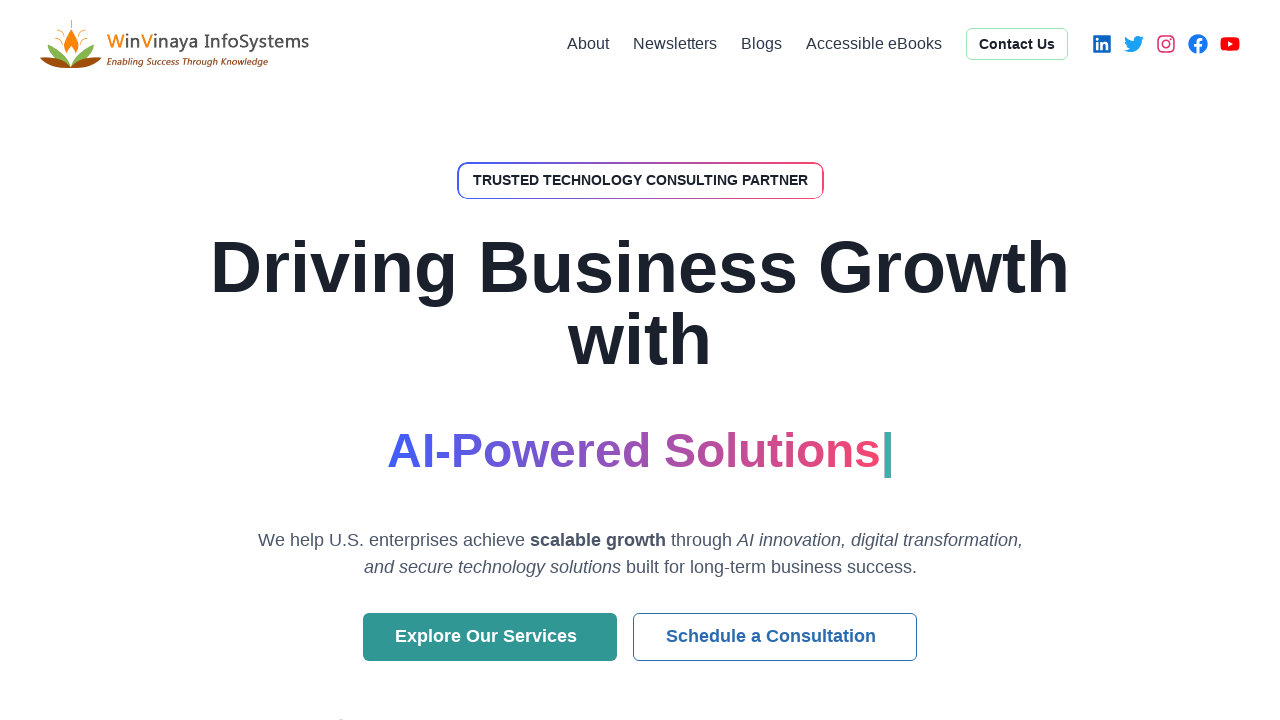

Clicked the 'Visit Site' link at (403, 360) on .chakra-text.css-mws14h
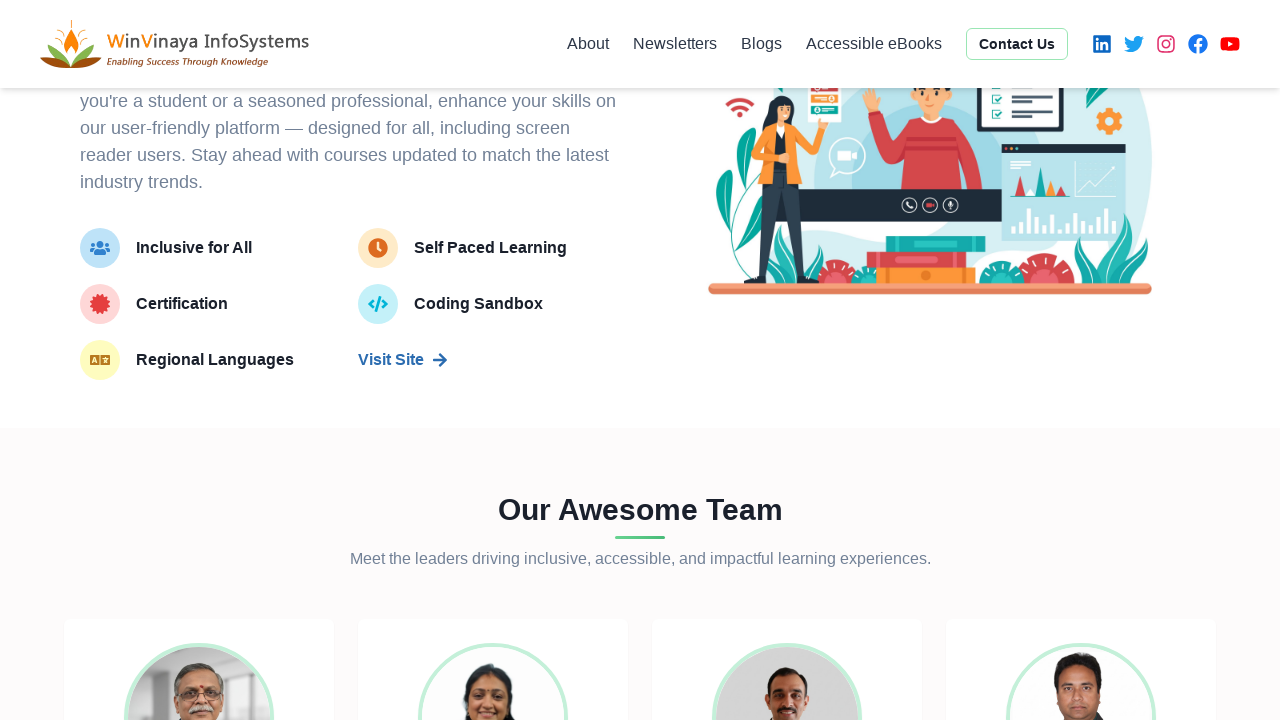

Popup window opened
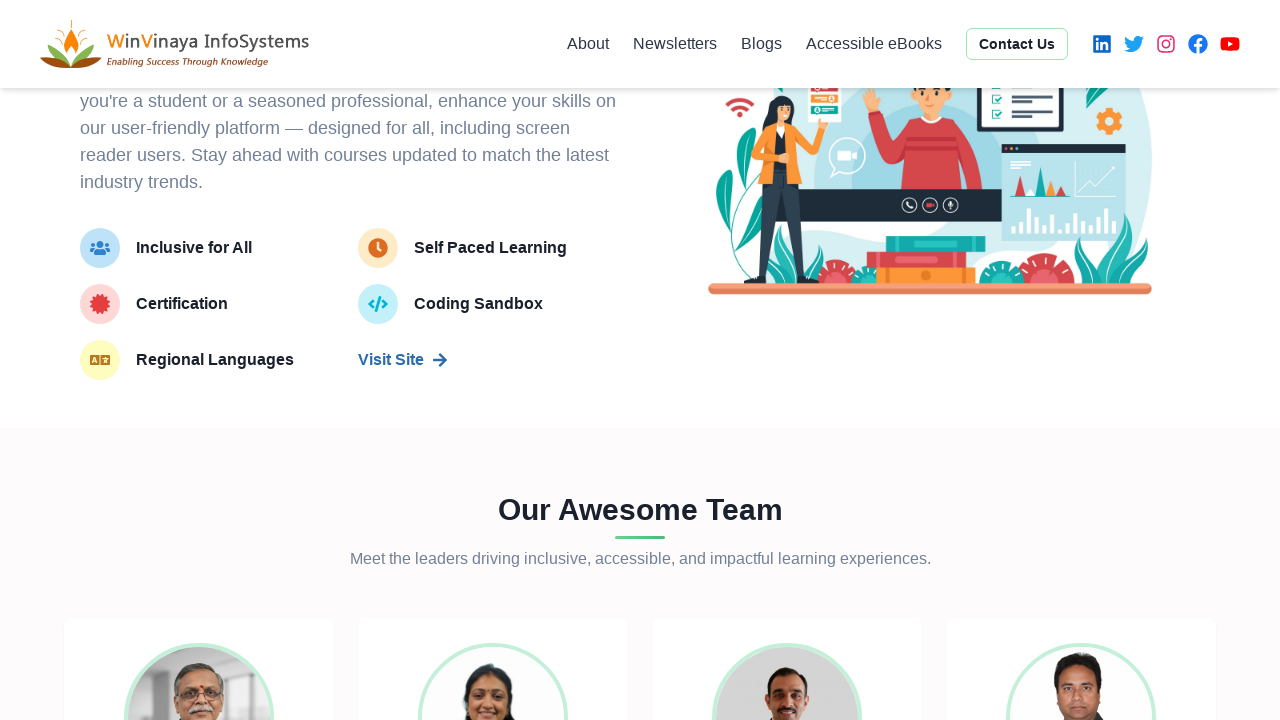

Verified popup title contains 'NammAcademy'
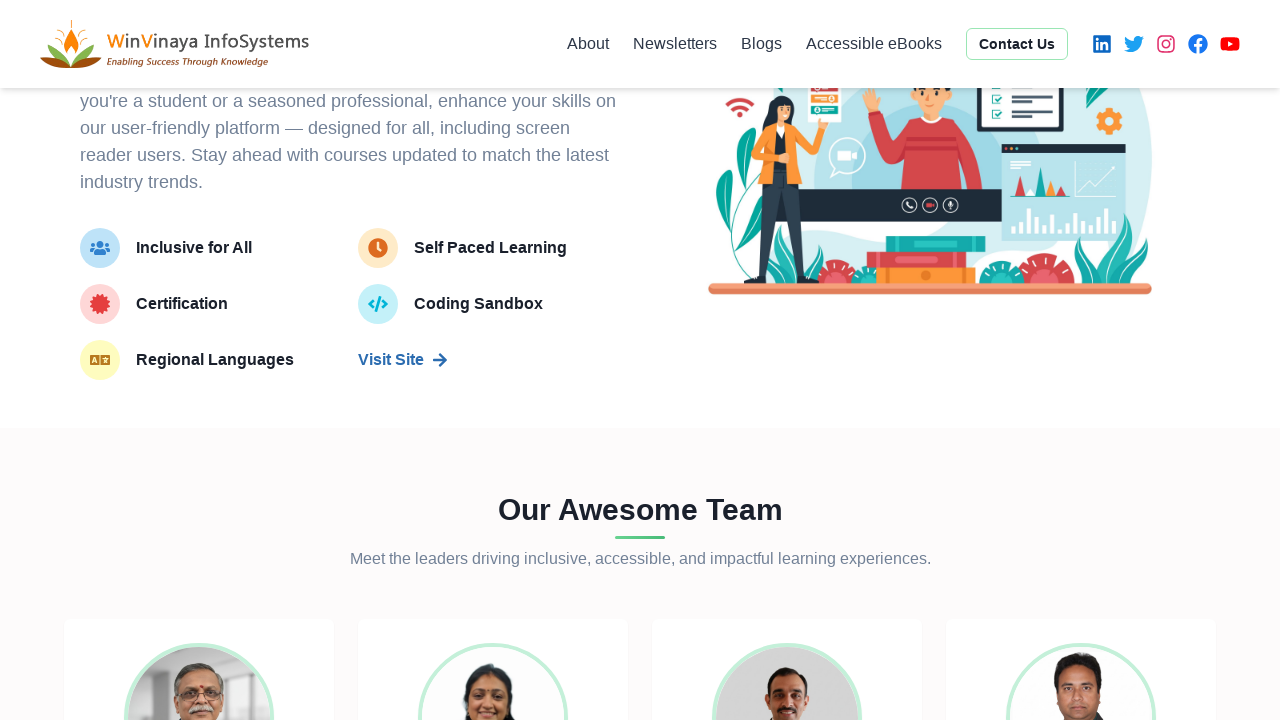

Closed popup window
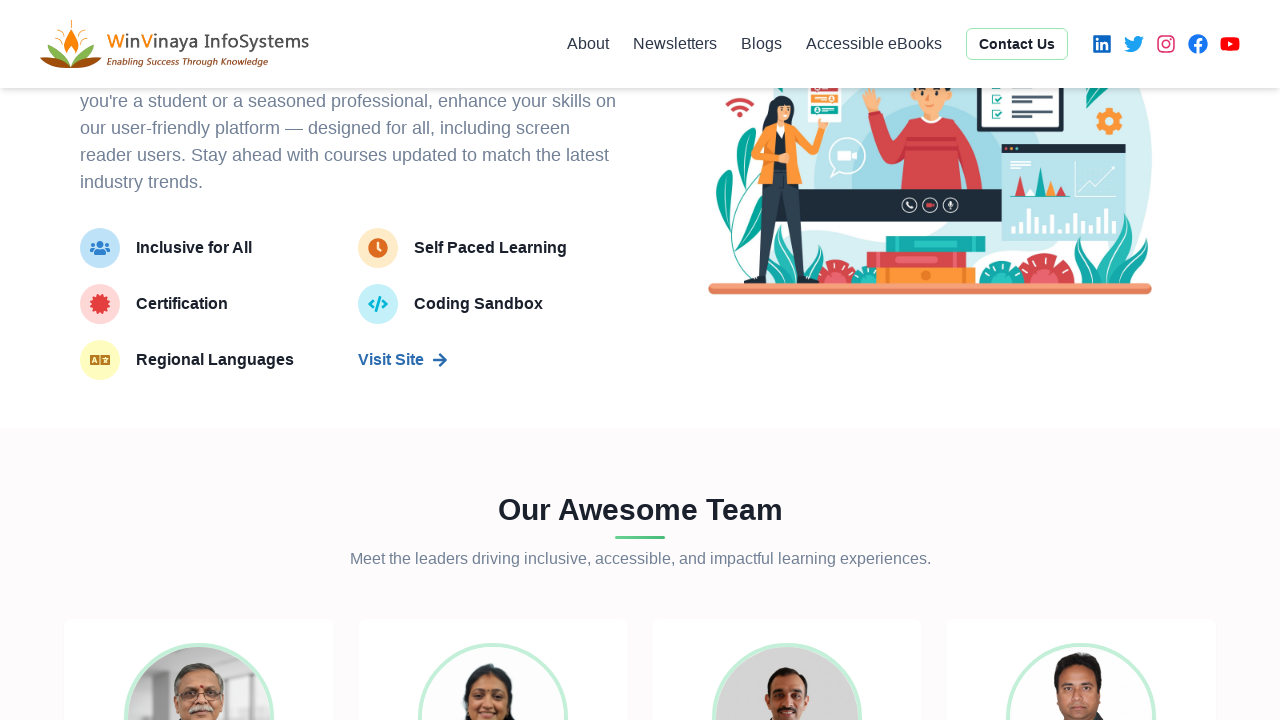

Verified current URL contains 'winvinaya'
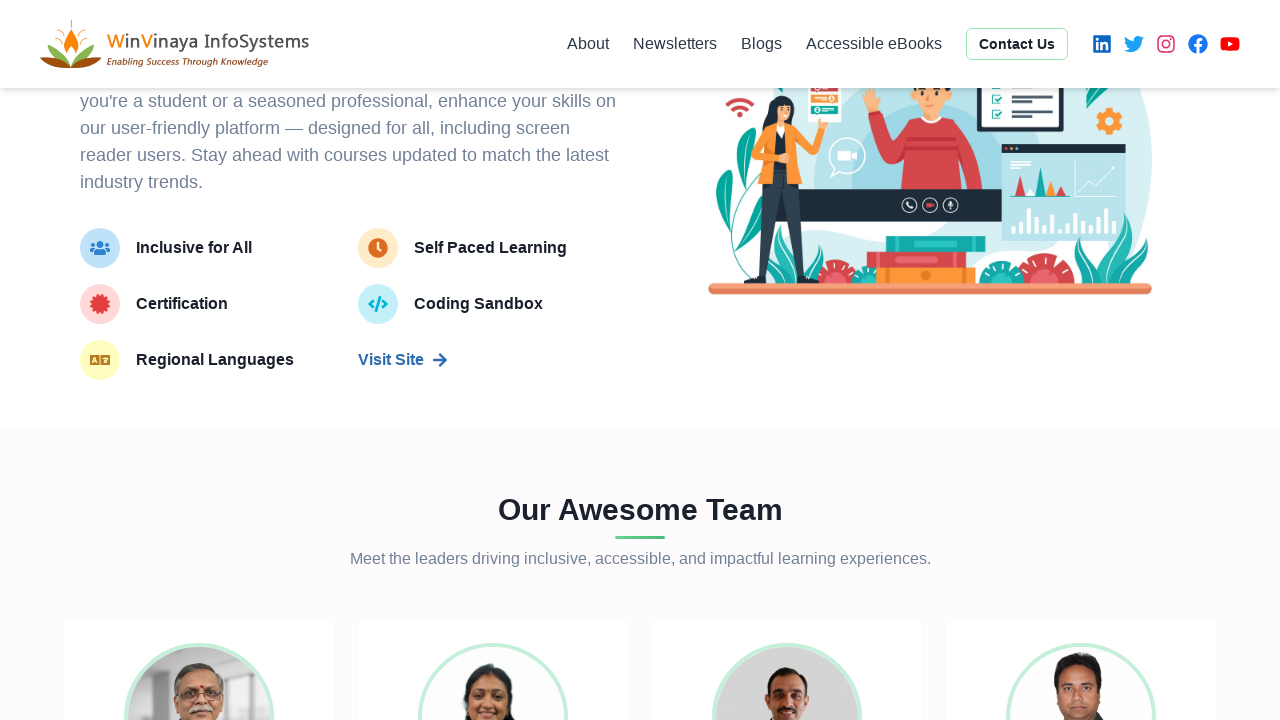

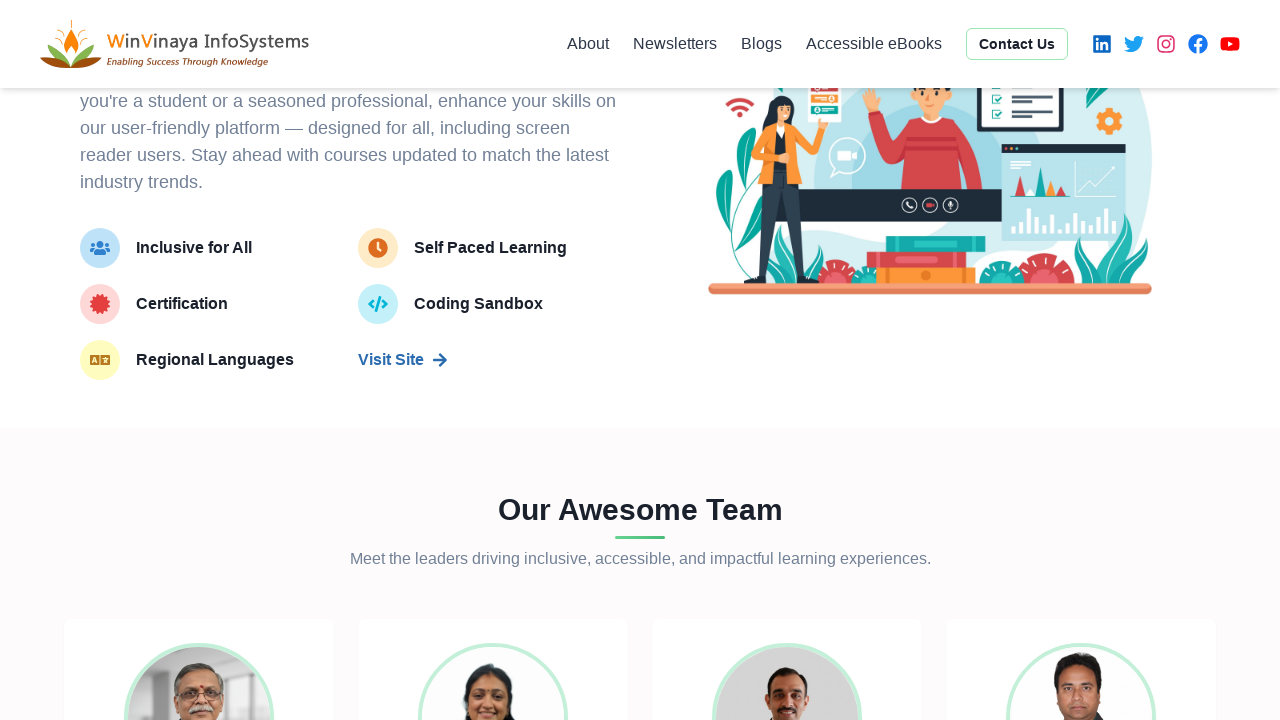